Navigates to a table page and interacts with a simple table element by hovering over it

Starting URL: https://letcode.in/table

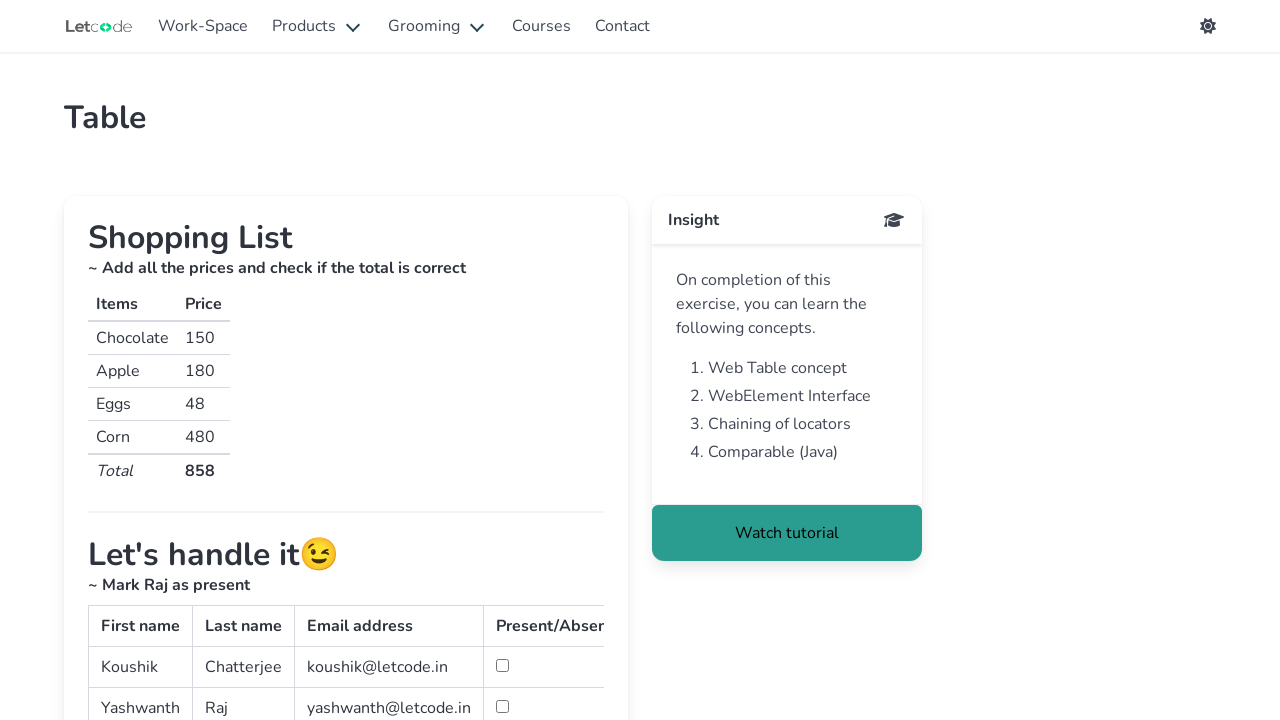

Navigated to table page at https://letcode.in/table
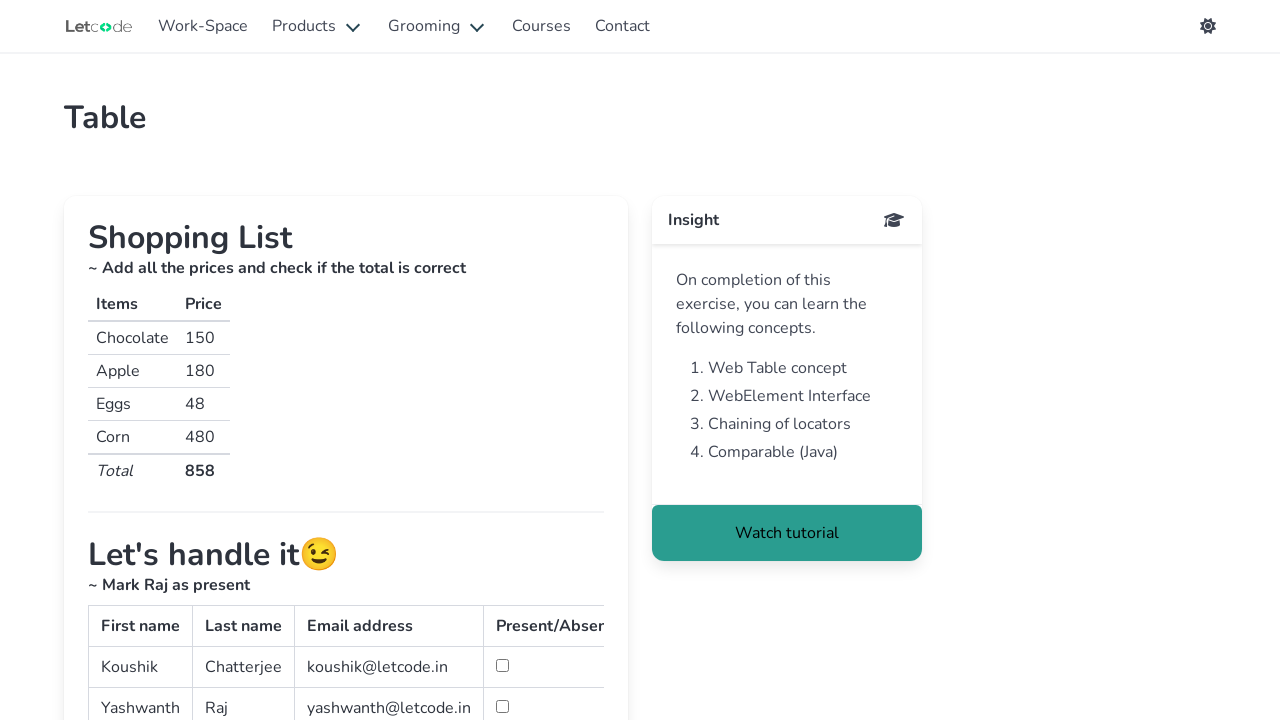

Located the simple table element with ID 'simpletable'
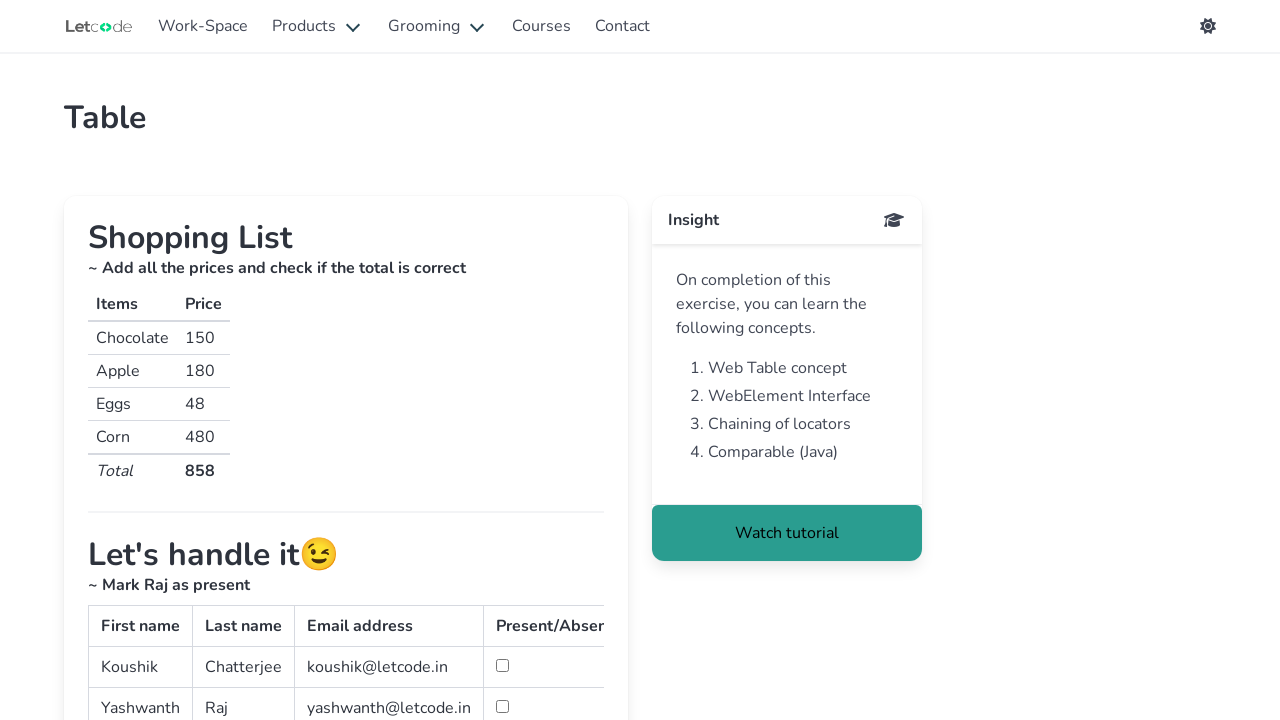

Hovered over the table element at (357, 638) on #simpletable
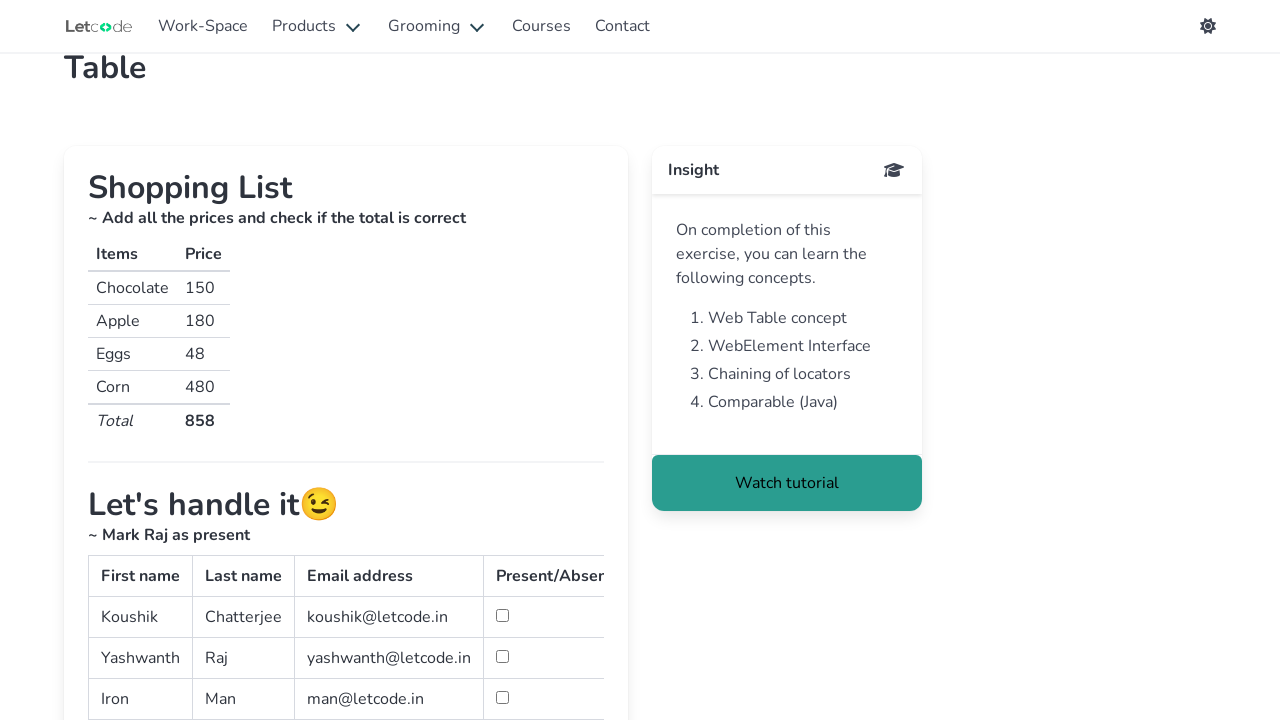

Waited 2 seconds for hover effect to be visible
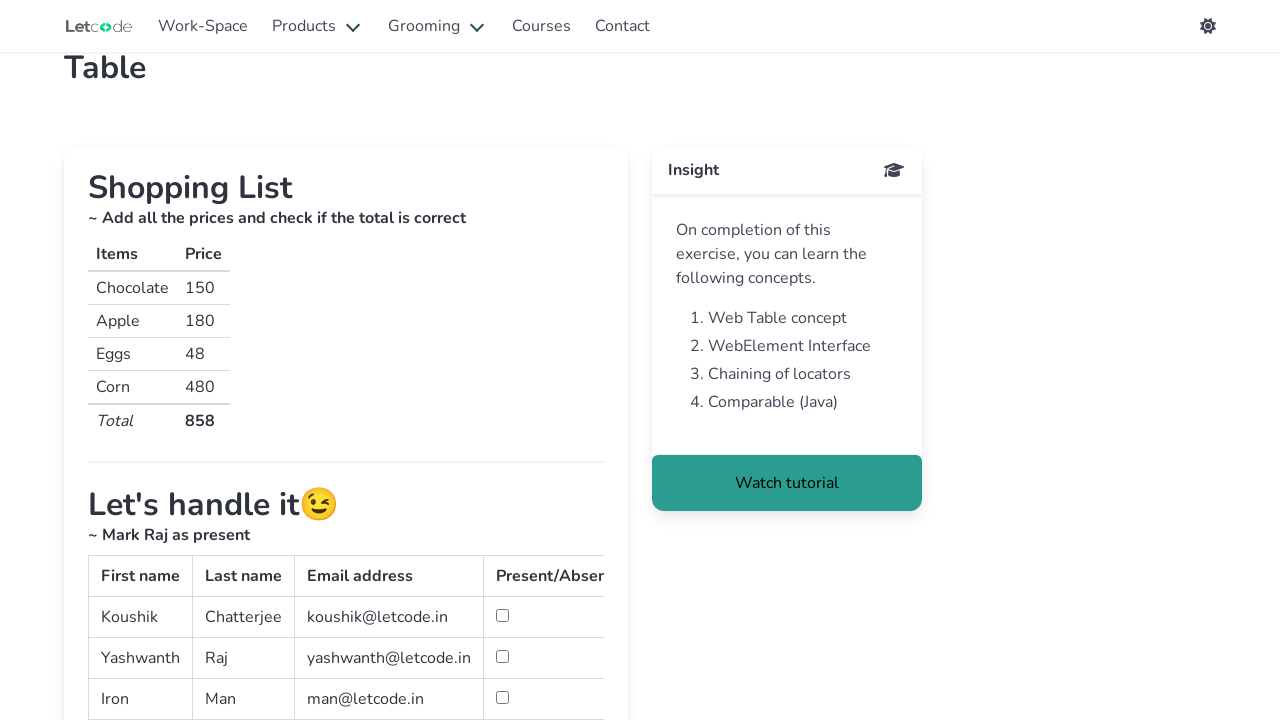

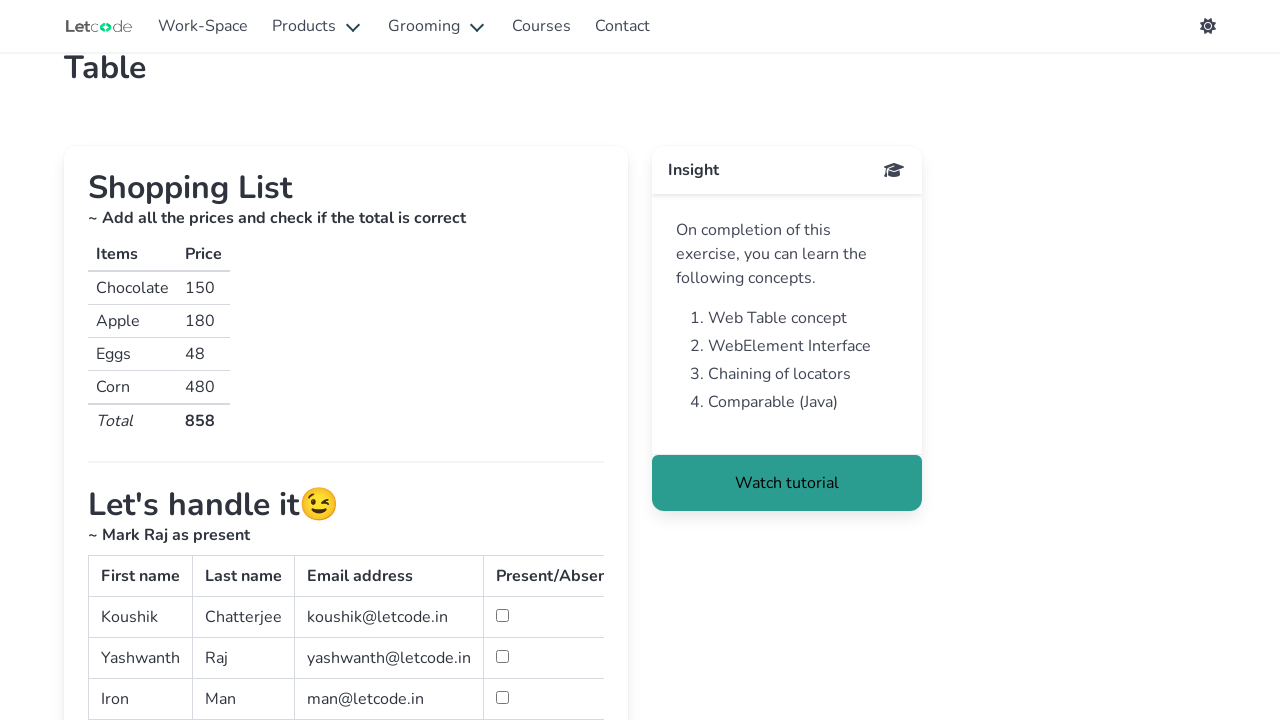